Tests AngularJS demo page by entering a name in the input field and verifying the greeting message updates dynamically

Starting URL: https://angularjs.org

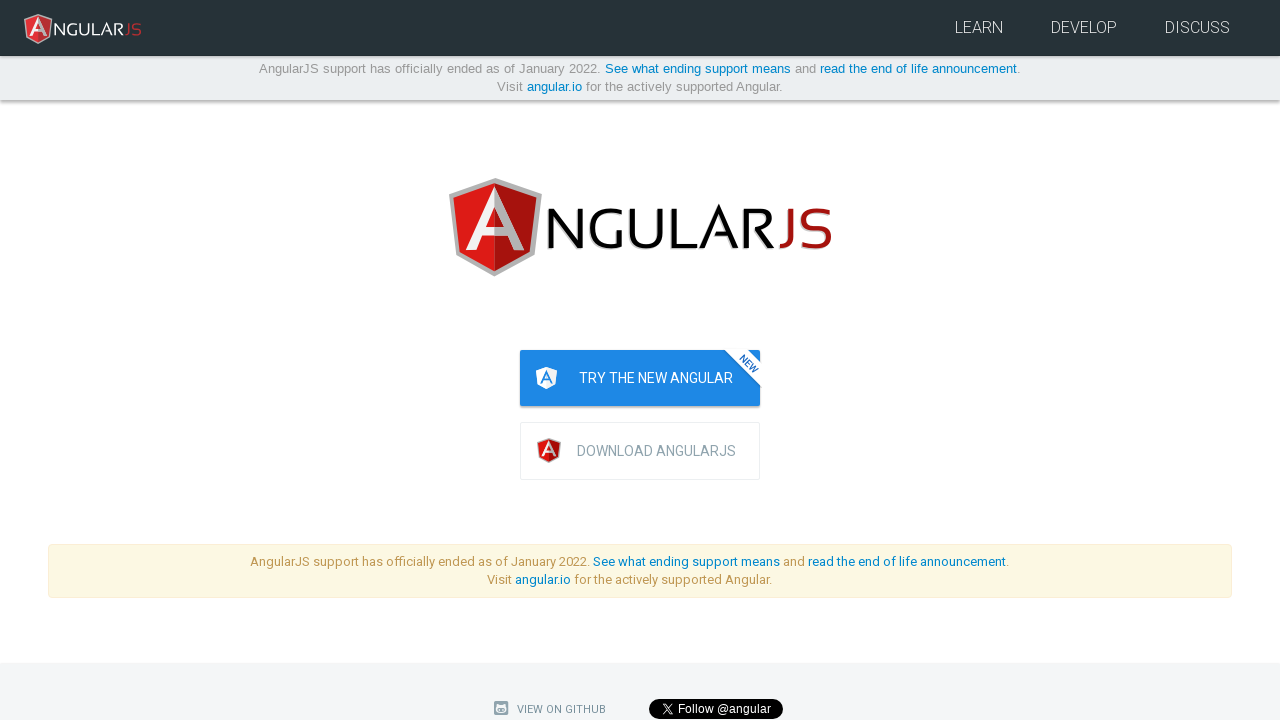

Filled name input field with 'John Doe' on input[placeholder='Enter a name here']
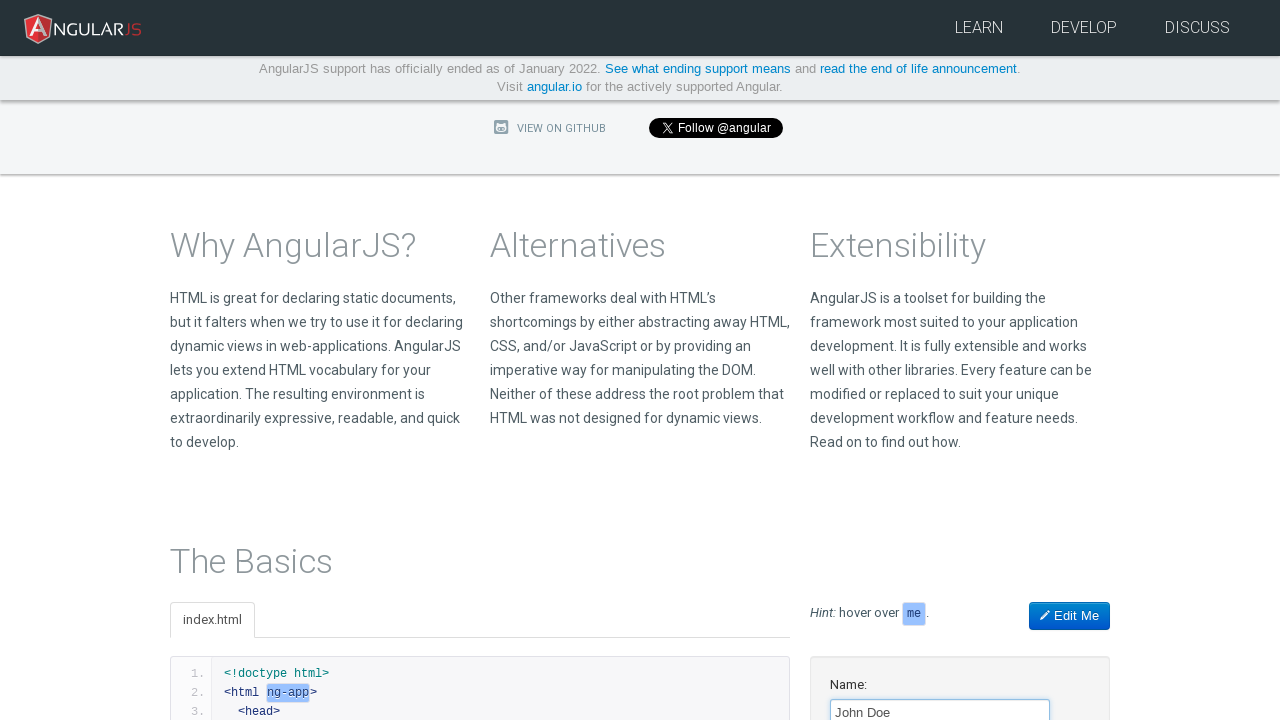

Dynamic greeting message appeared
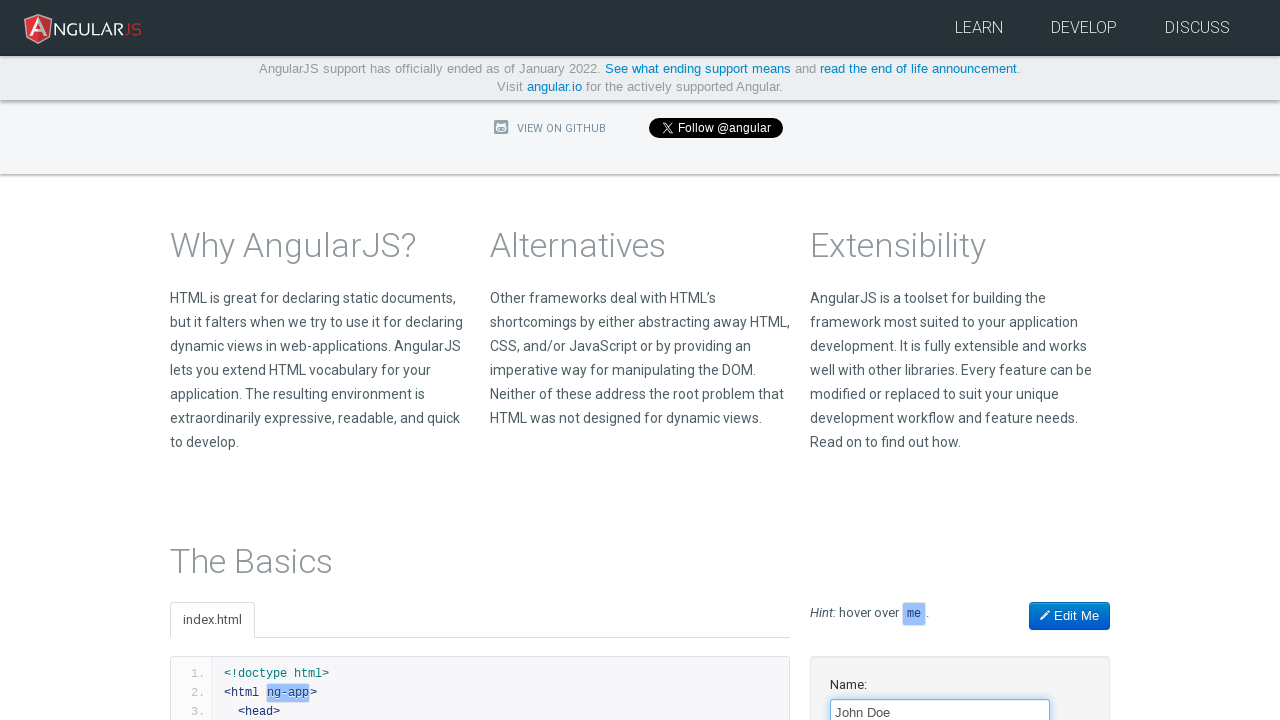

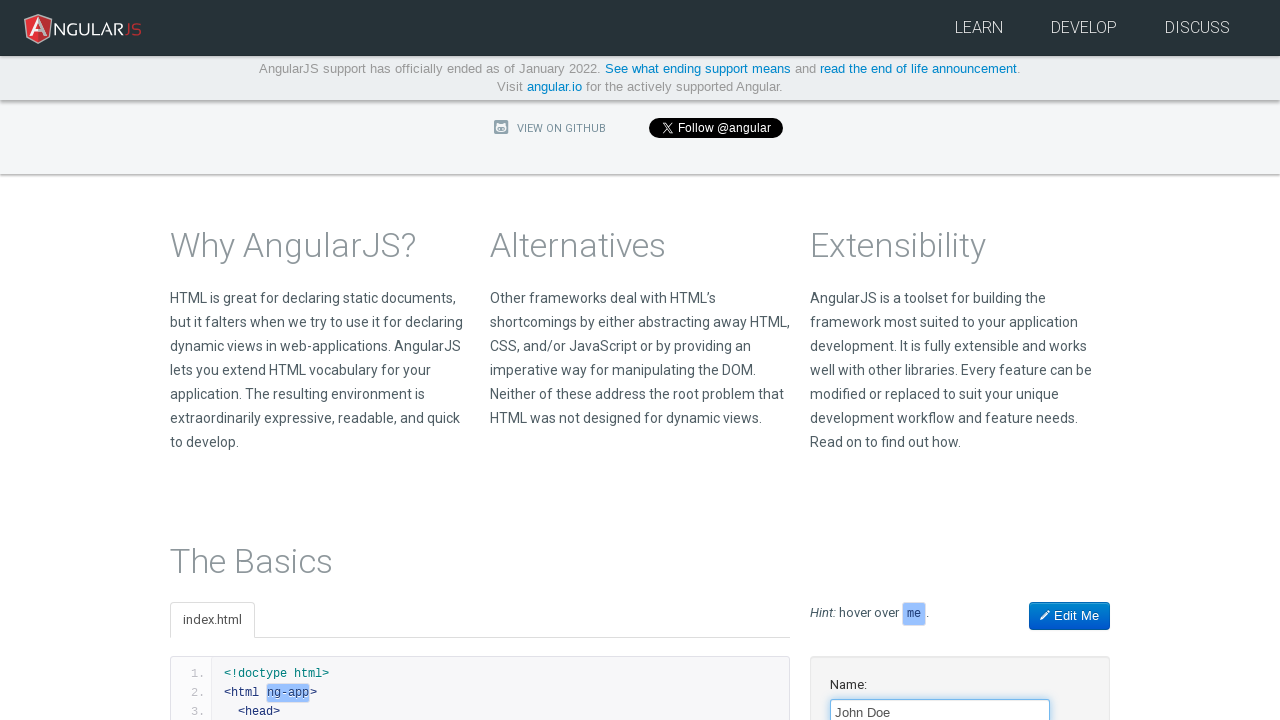